Tests the search functionality by searching for a programming language by name (Python) and verifying that search results contain the search term

Starting URL: https://www.99-bottles-of-beer.net/

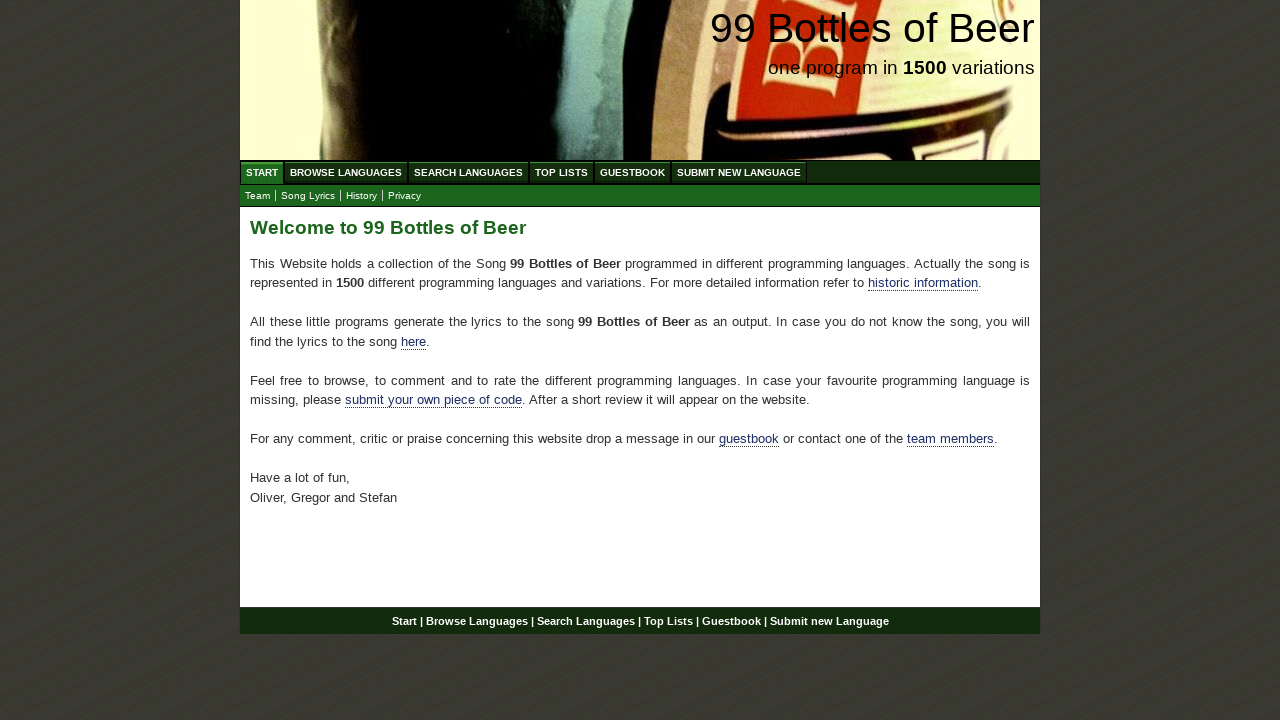

Clicked on Search Languages menu at (468, 172) on xpath=//ul[@id='menu']/li/a[@href='/search.html']
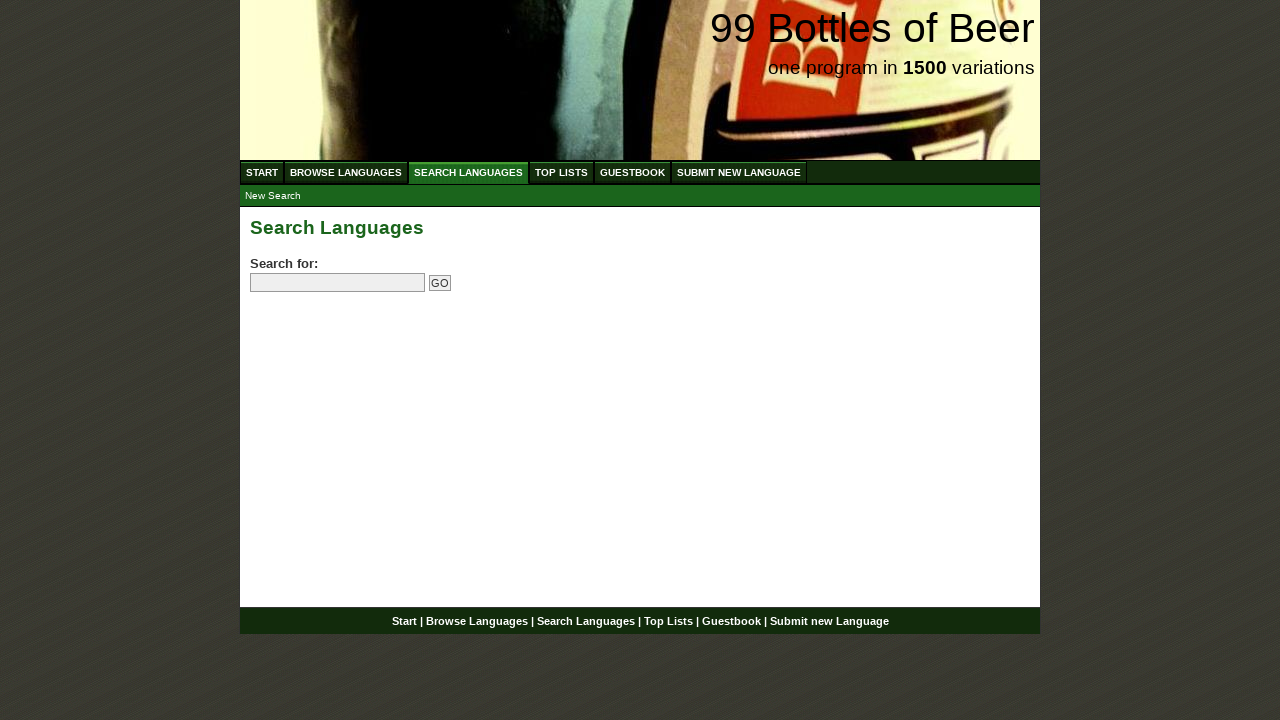

Clicked on search field at (338, 283) on input[name='search']
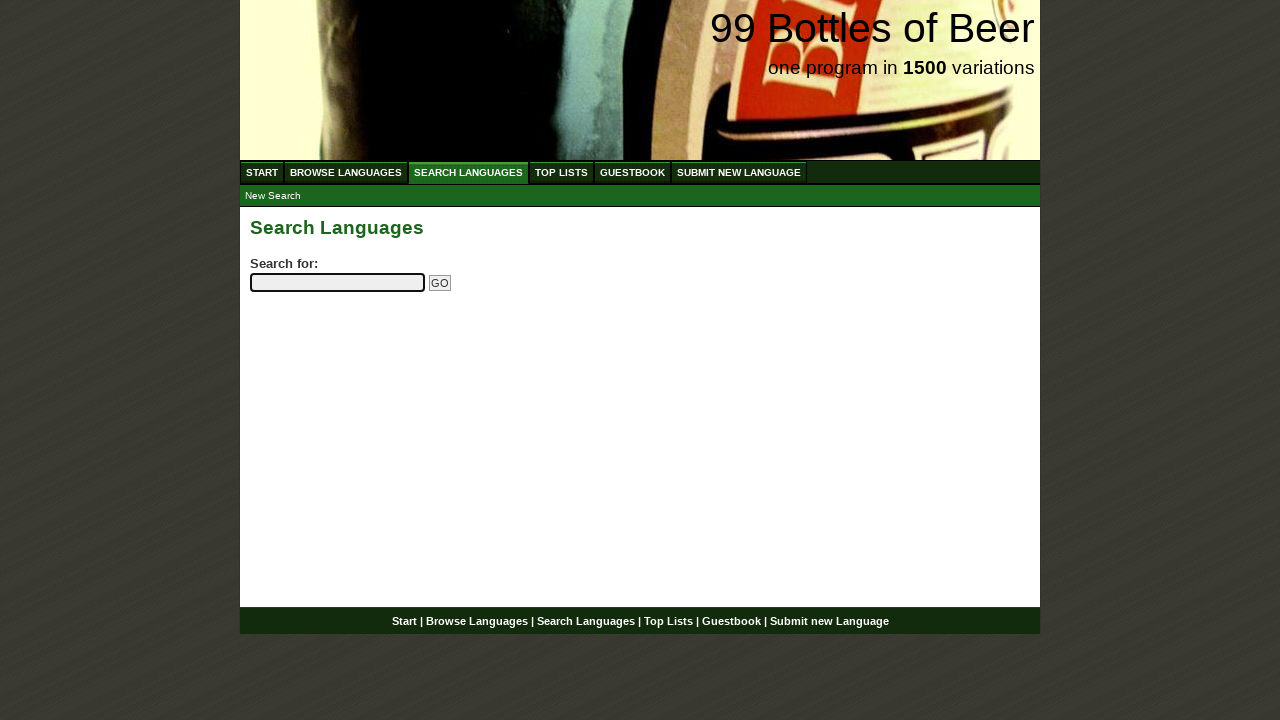

Filled search field with 'python' on input[name='search']
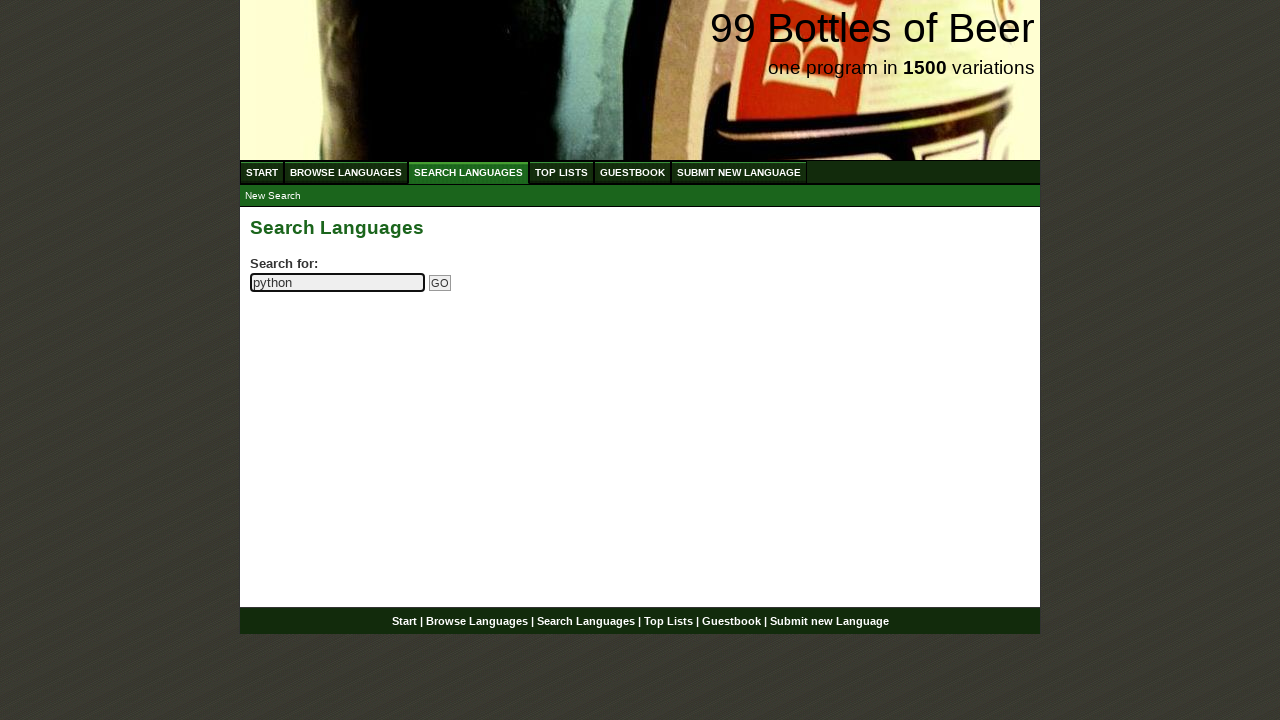

Clicked Go button to submit search at (440, 283) on input[name='submitsearch']
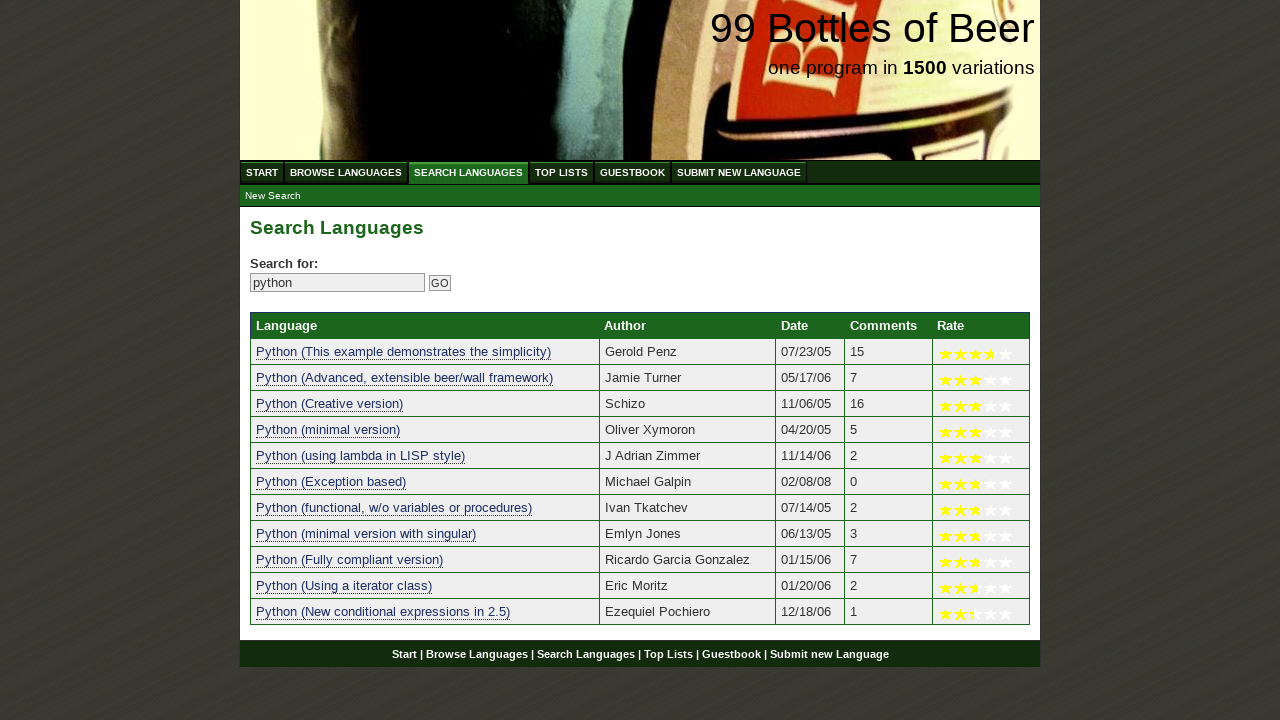

Search results loaded successfully
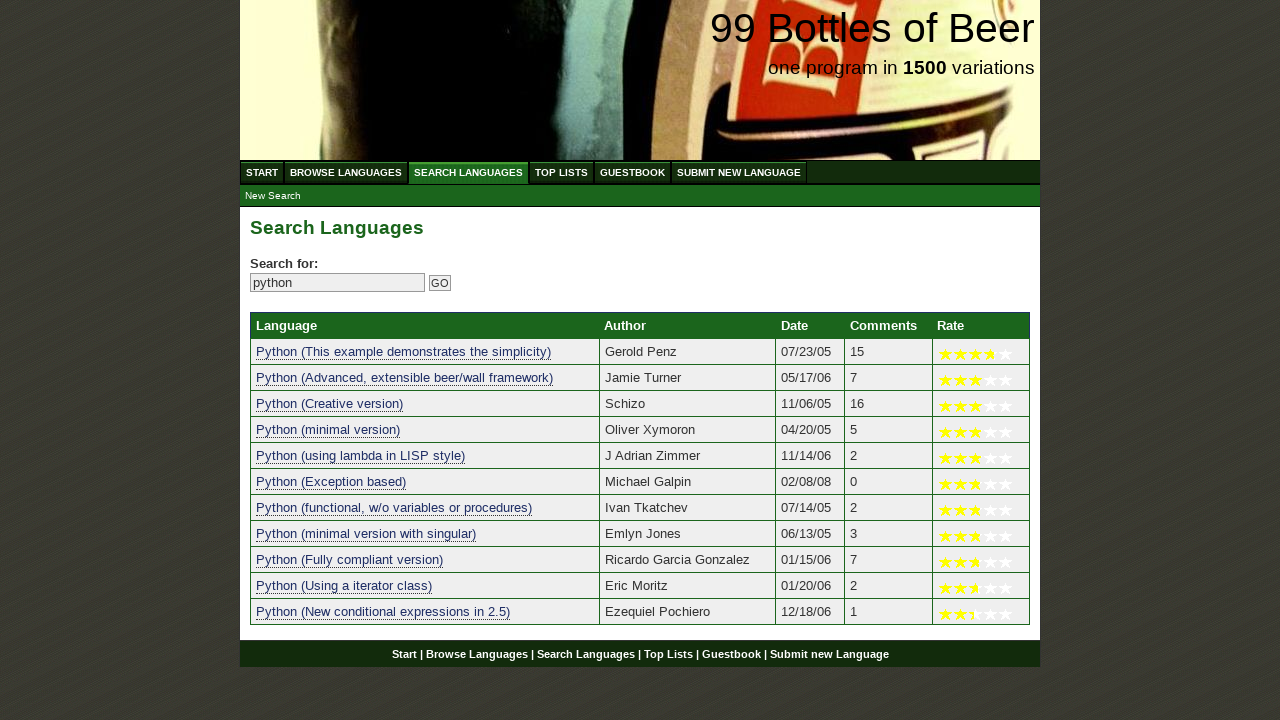

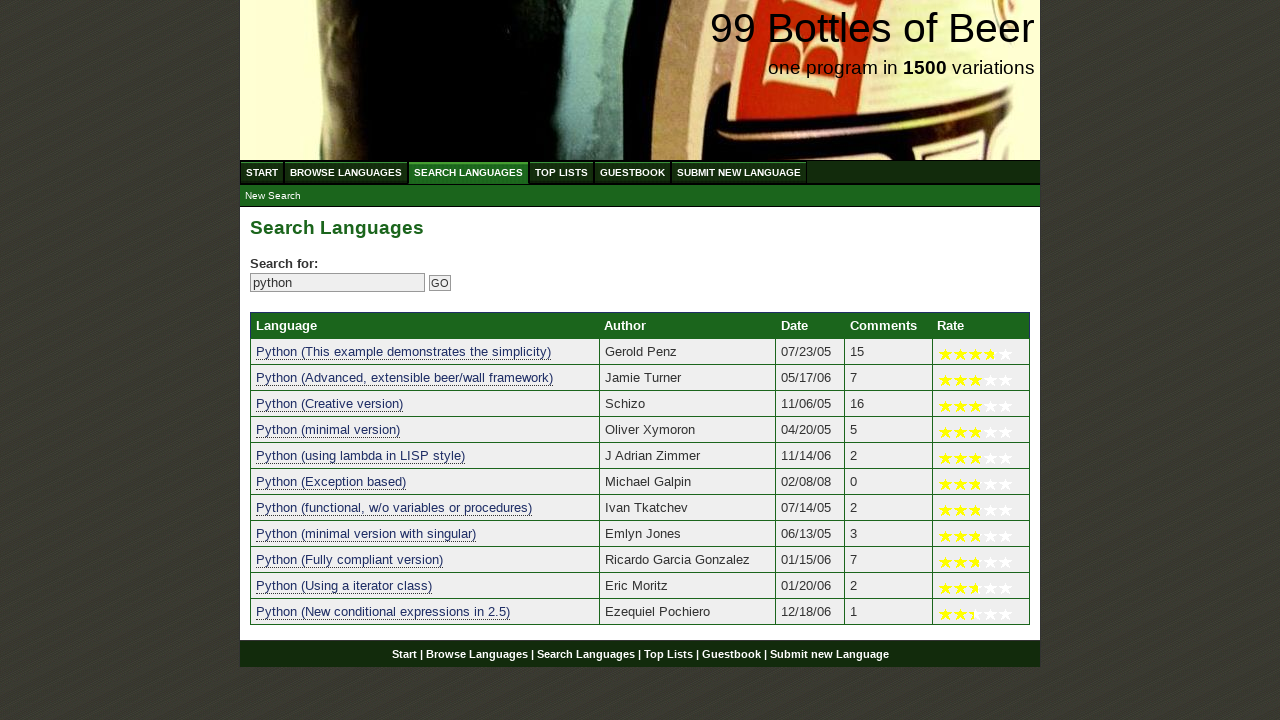